Navigates to Rio de Janeiro's official diary website and clicks on the cover image to view the diary.

Starting URL: https://doweb.rio.rj.gov.br/

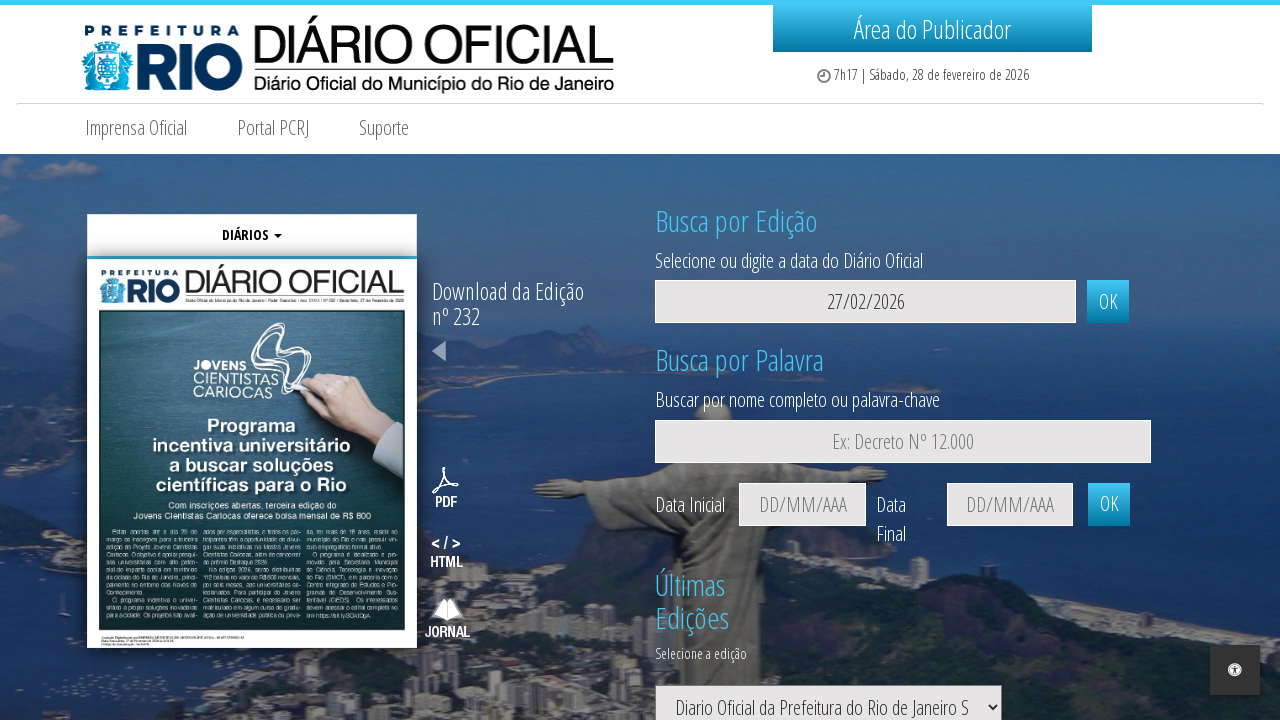

Waited for cover image element to load
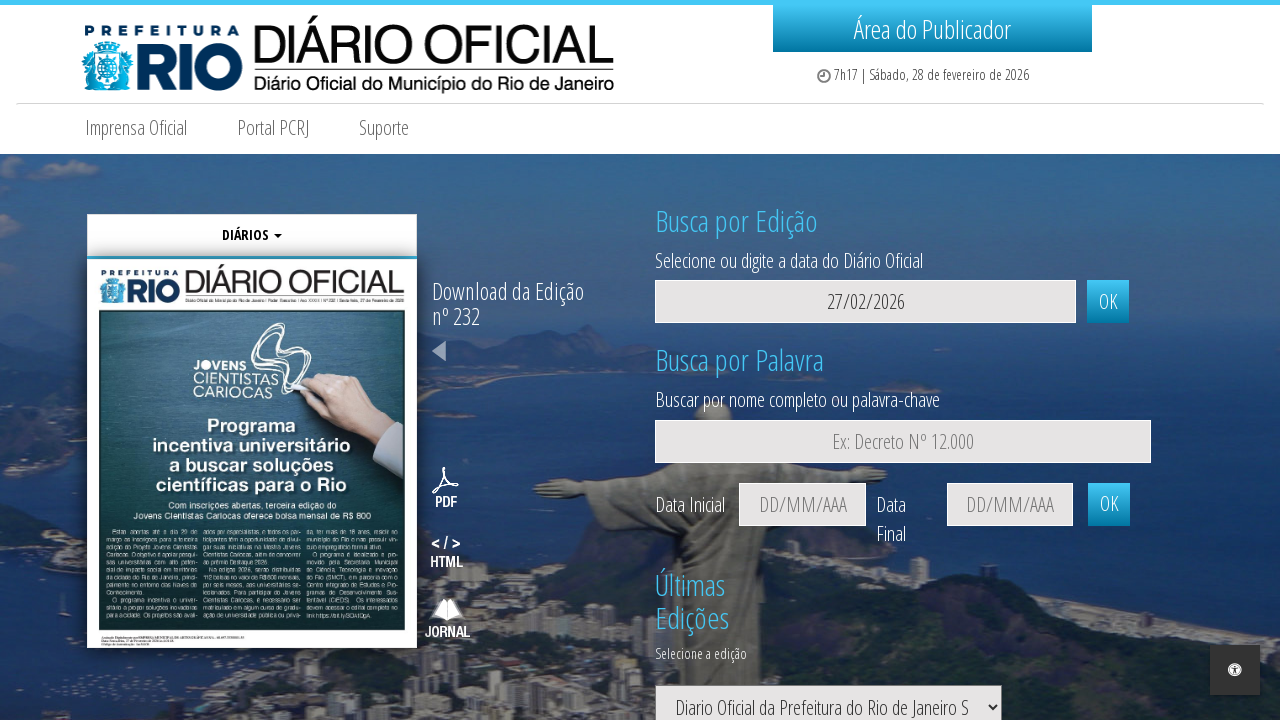

Clicked on the cover image to view the diary at (252, 454) on #imagemCapa
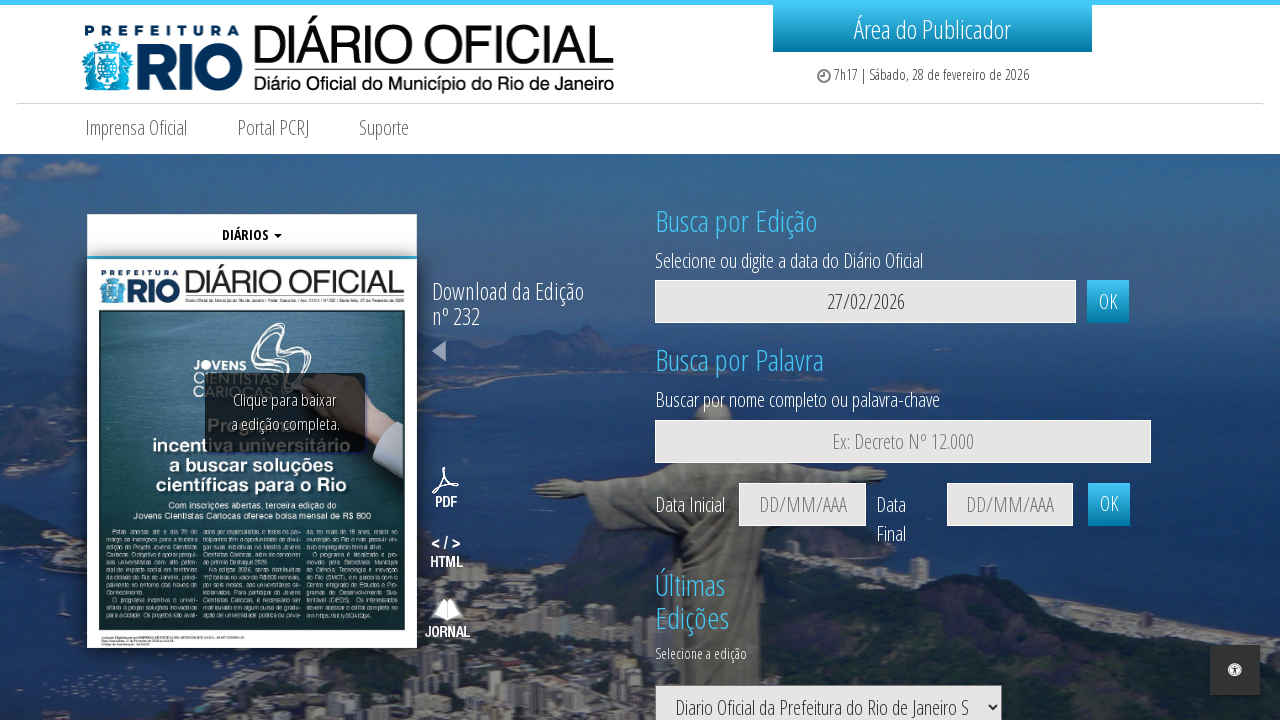

Waited 2 seconds for diary to load
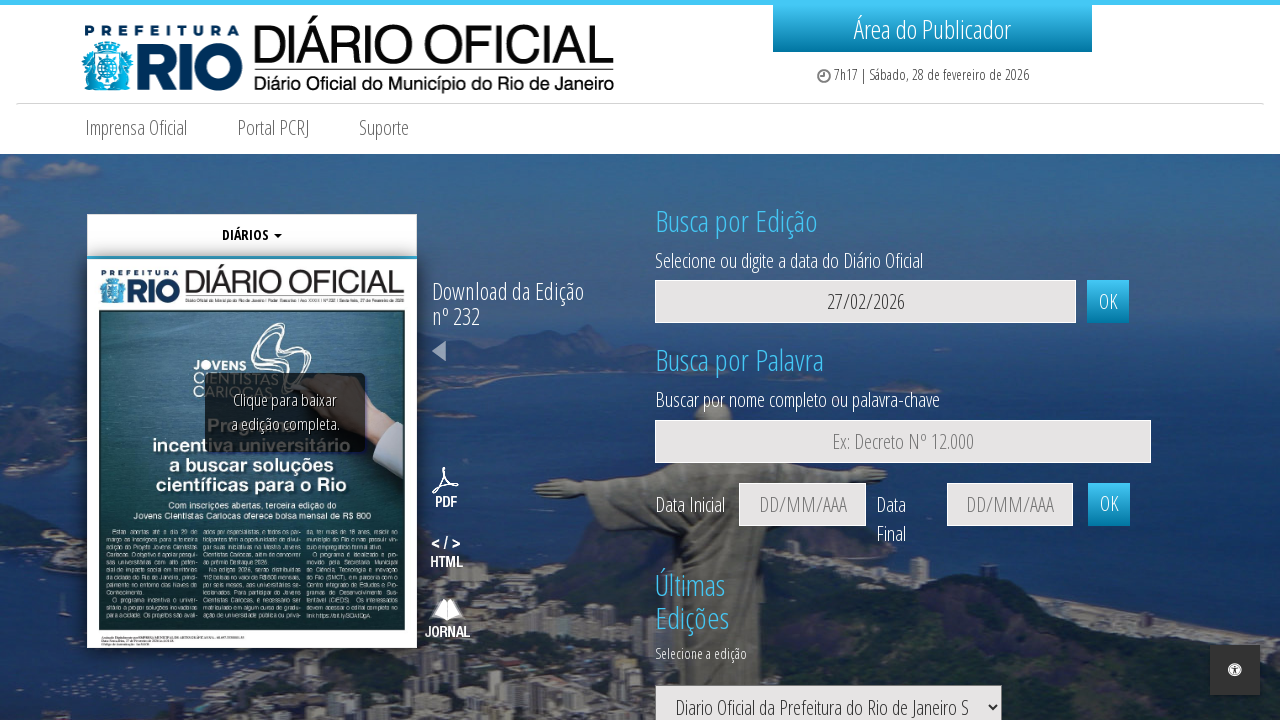

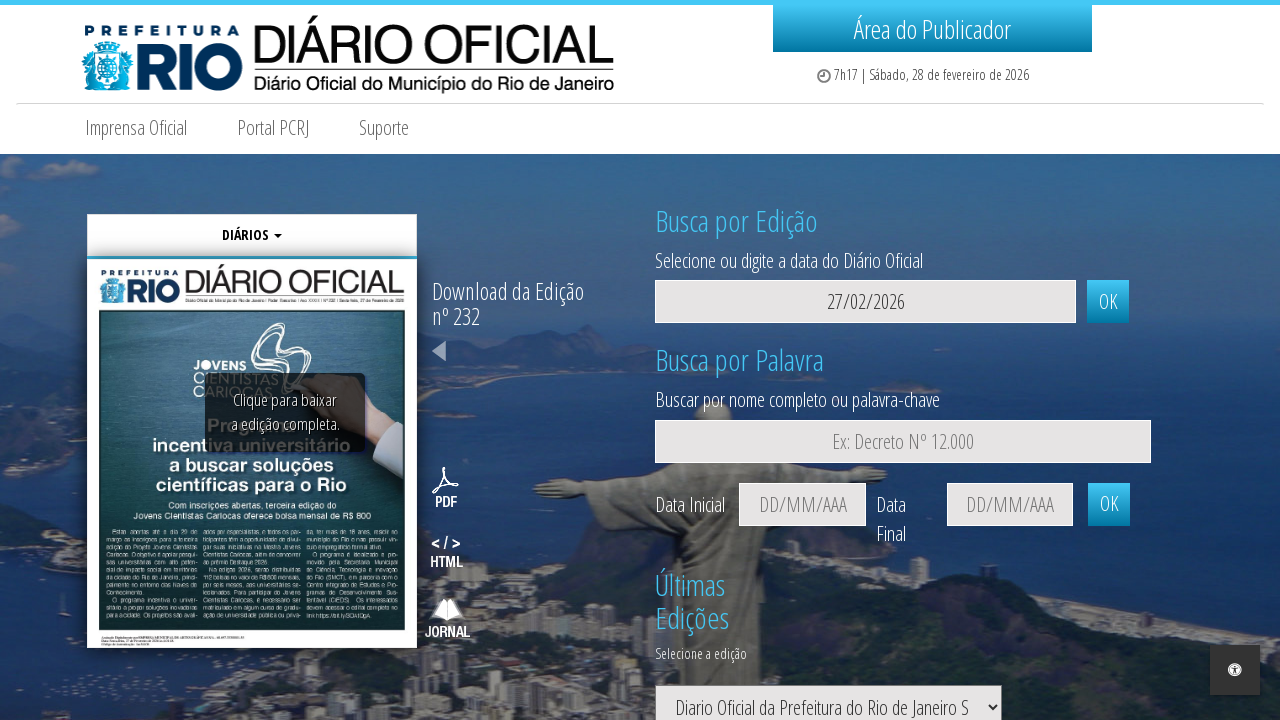